Tests add/remove elements functionality by clicking the link, adding an element, then removing it

Starting URL: https://the-internet.herokuapp.com/

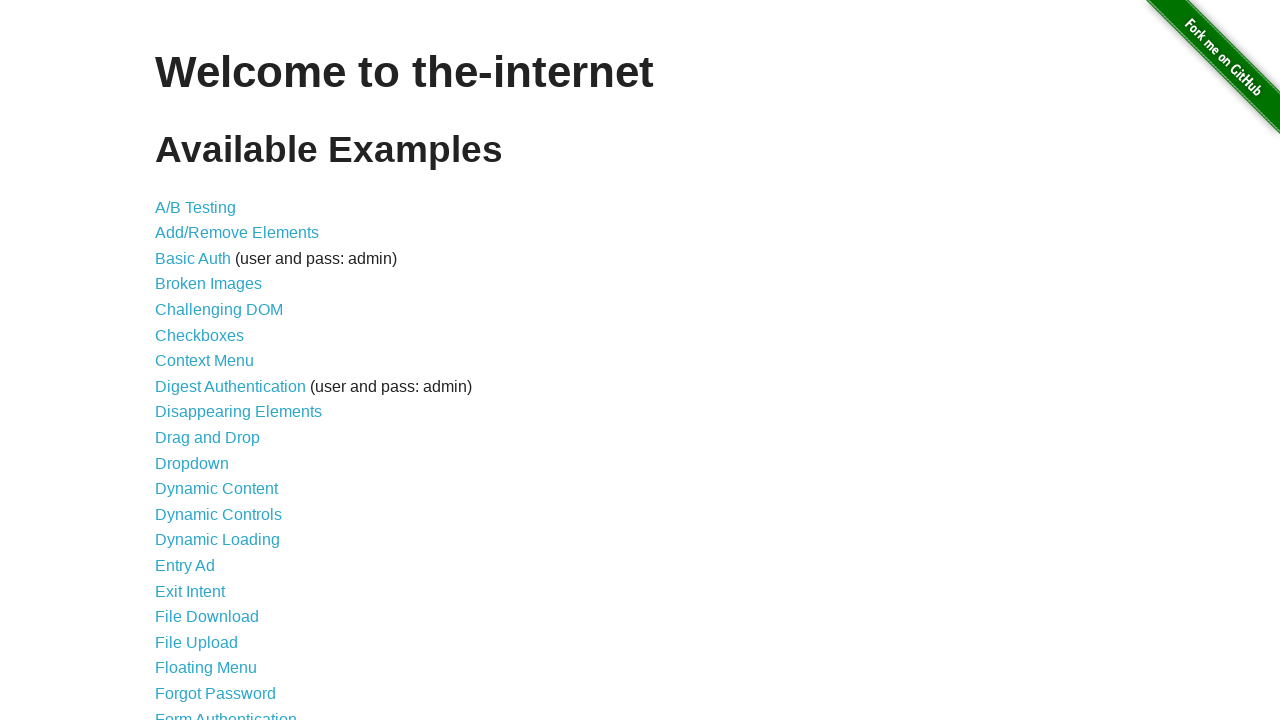

Navigated to the-internet.herokuapp.com home page
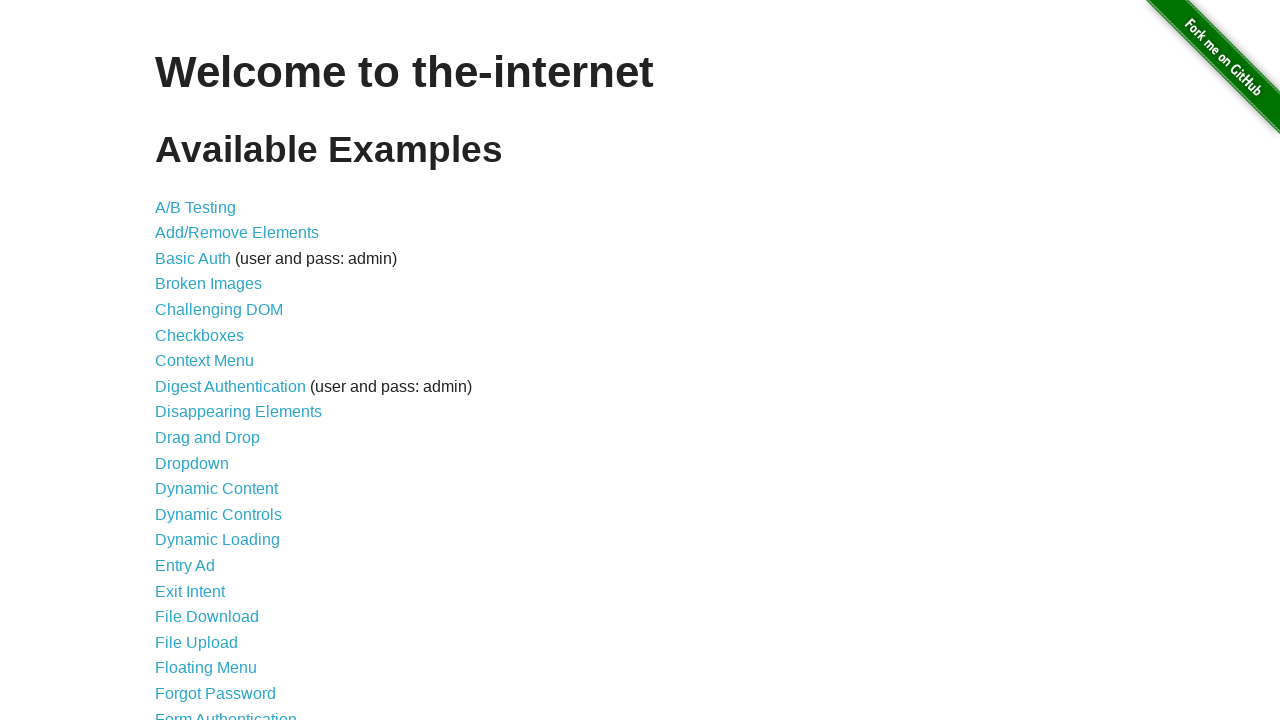

Clicked on Add/Remove Elements link at (237, 233) on a[href="/add_remove_elements/"]
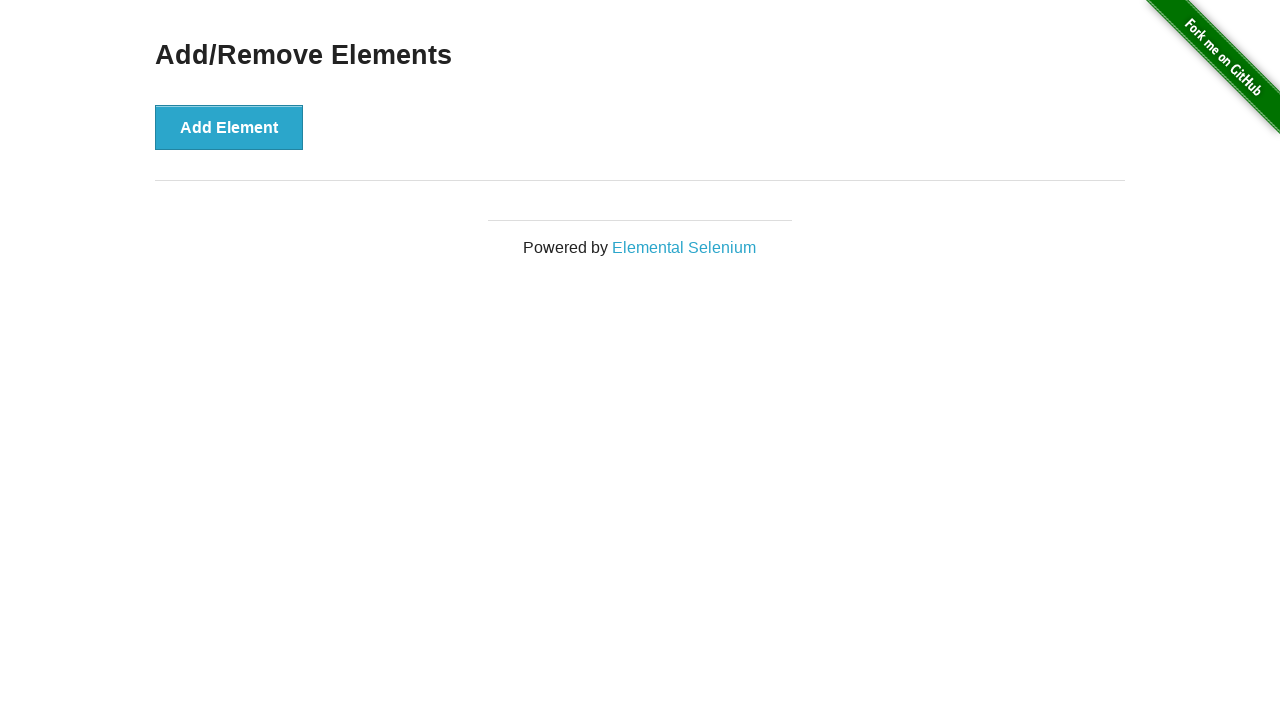

Clicked on Add Element button at (229, 127) on button[onclick="addElement()"]
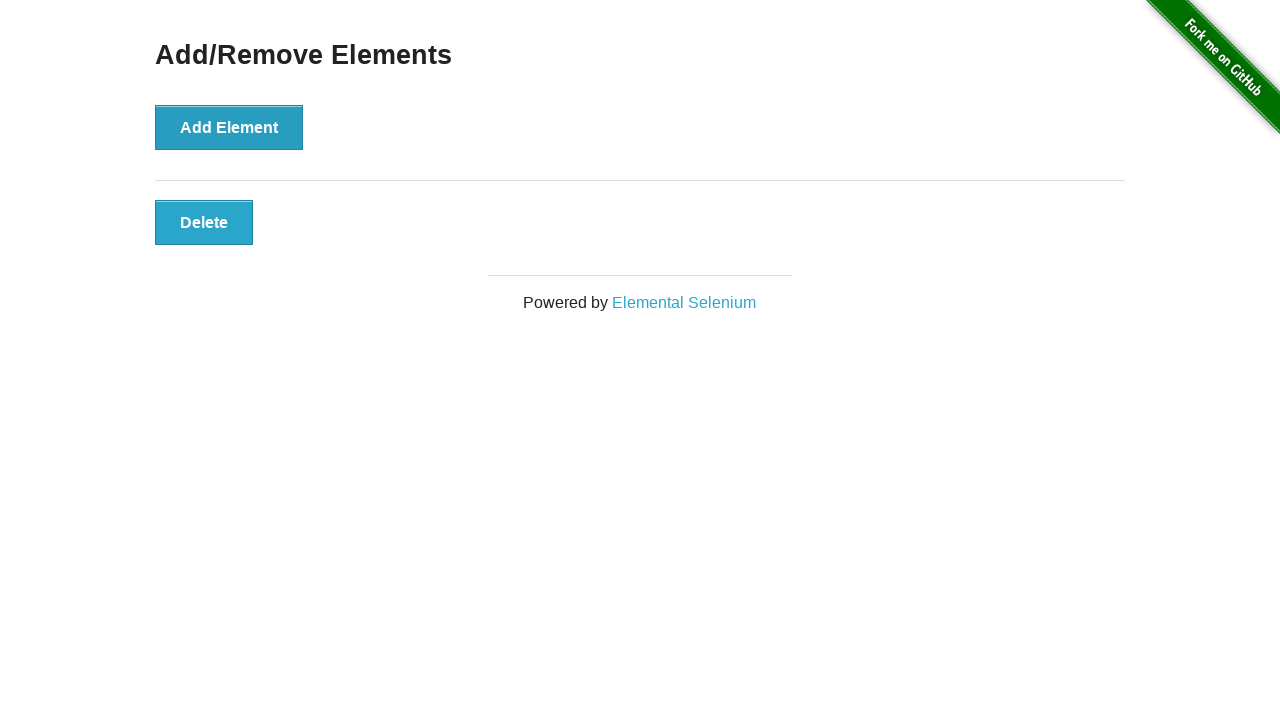

Element added successfully and appeared on page
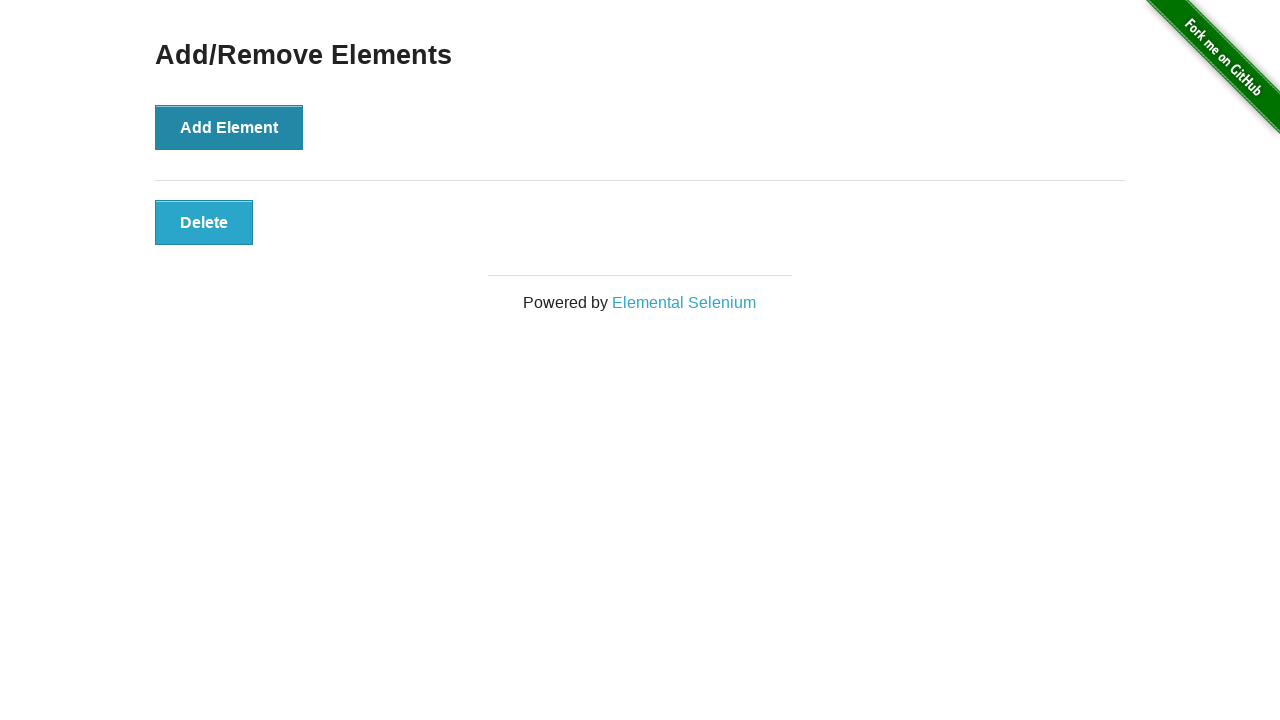

Clicked on Delete button to remove the added element at (204, 222) on button.added-manually
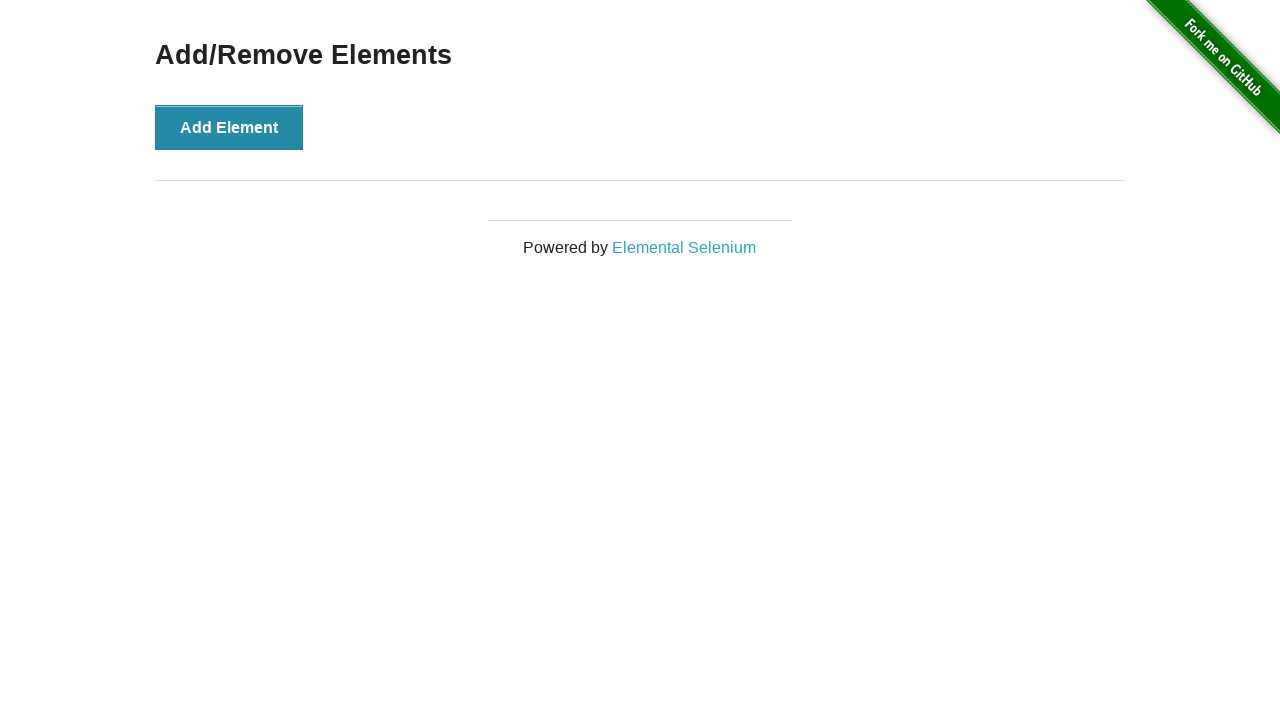

Navigated back to main page
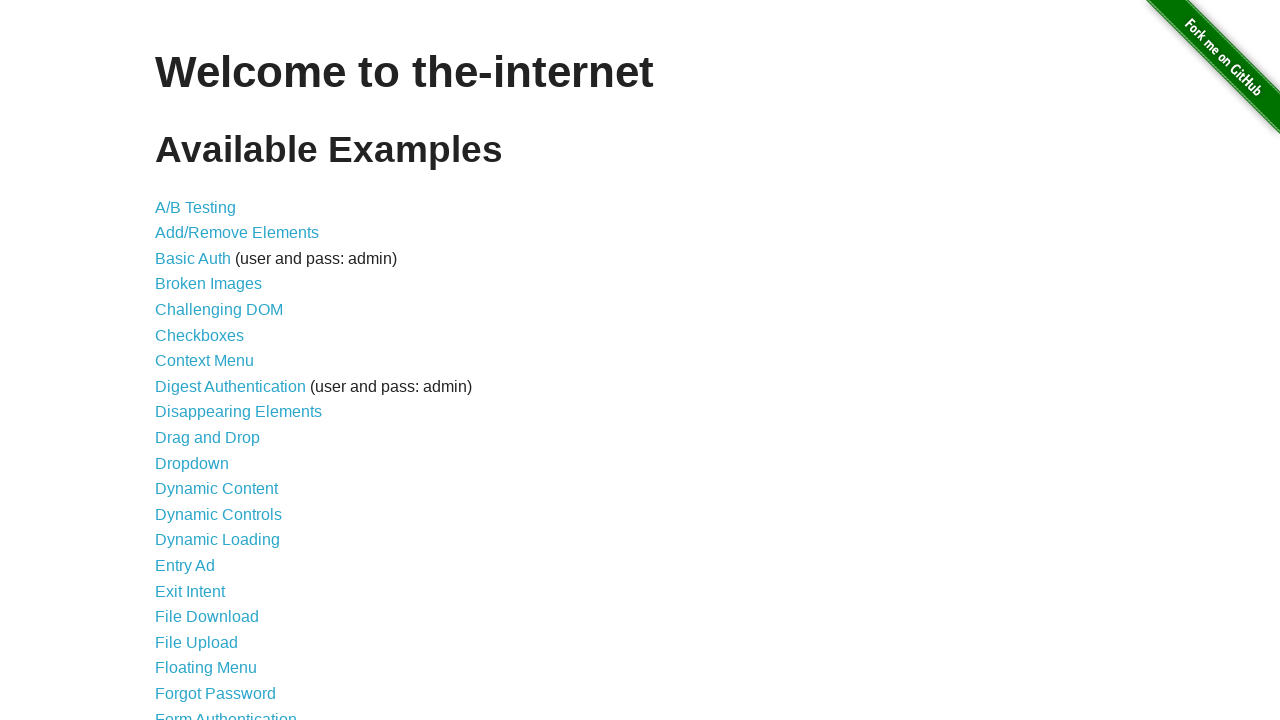

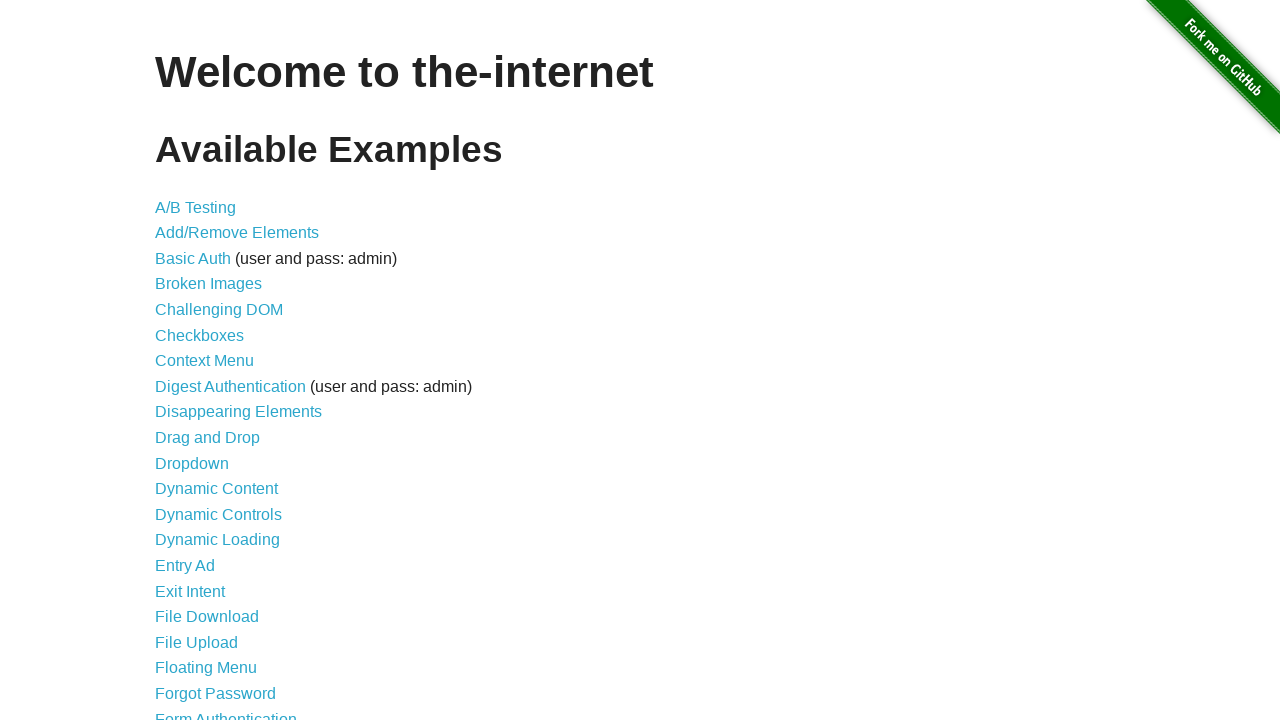